Tests a data types form by filling in personal information fields (leaving zip-code empty), submitting the form, and verifying that all fields show success validation except zip-code which shows danger validation.

Starting URL: https://bonigarcia.dev/selenium-webdriver-java/data-types.html

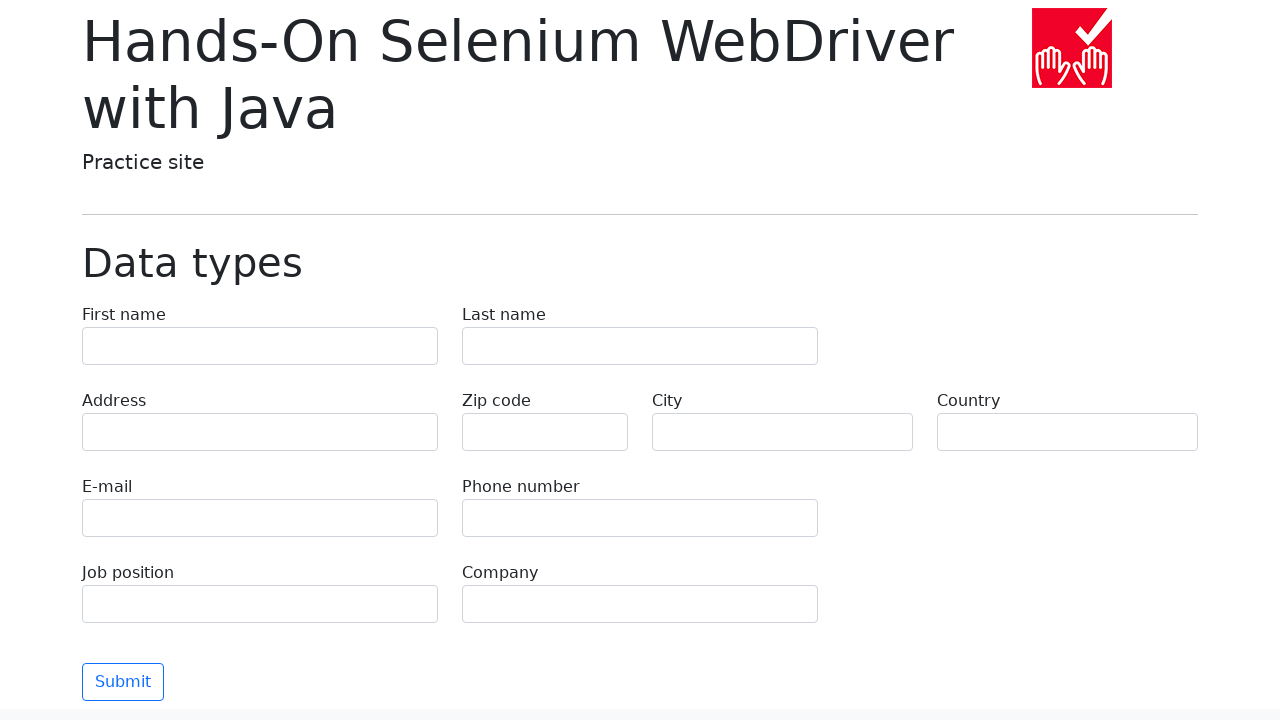

Filled first name field with 'Иван' on input[name='first-name']
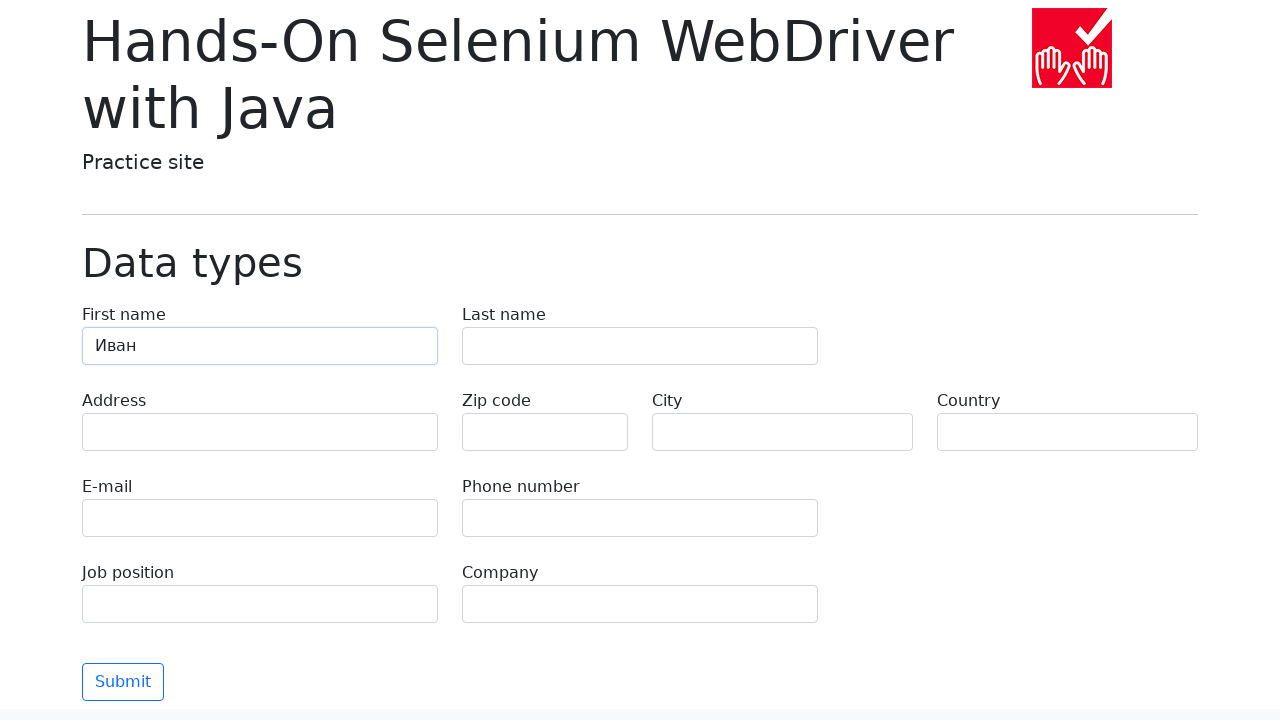

Filled last name field with 'Петров' on input[name='last-name']
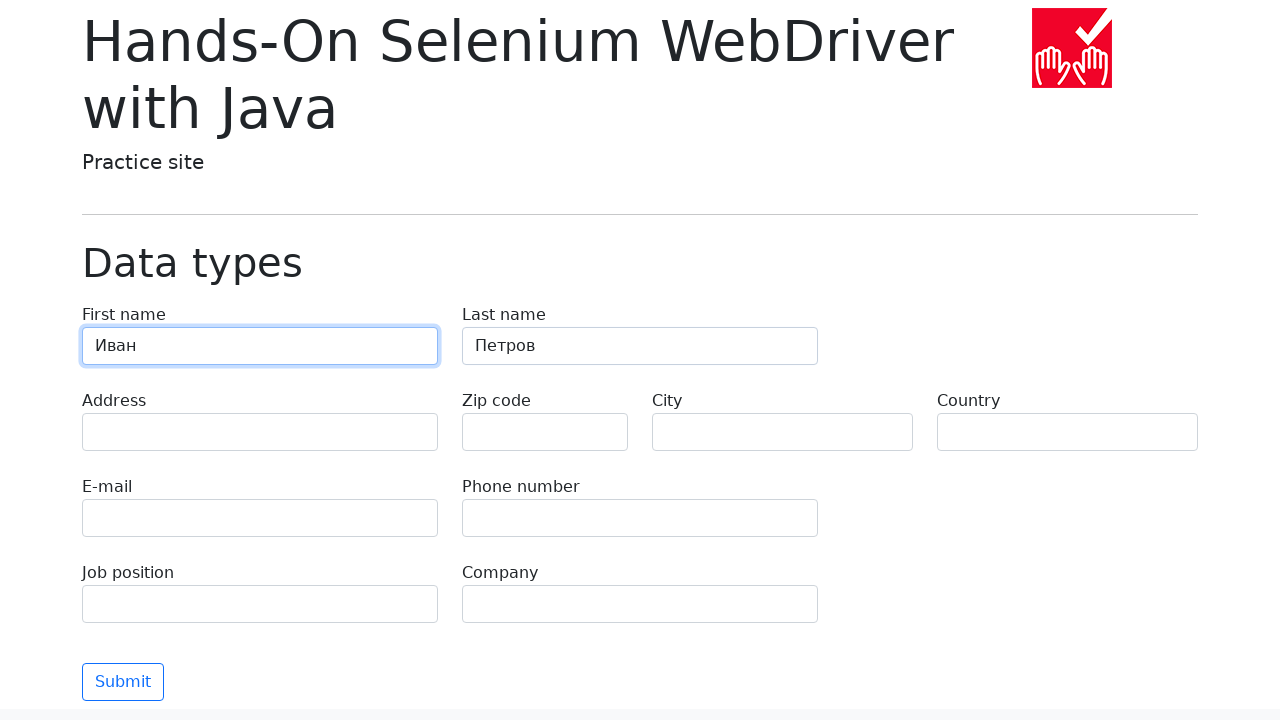

Filled address field with 'Ленина, 55-3' on input[name='address']
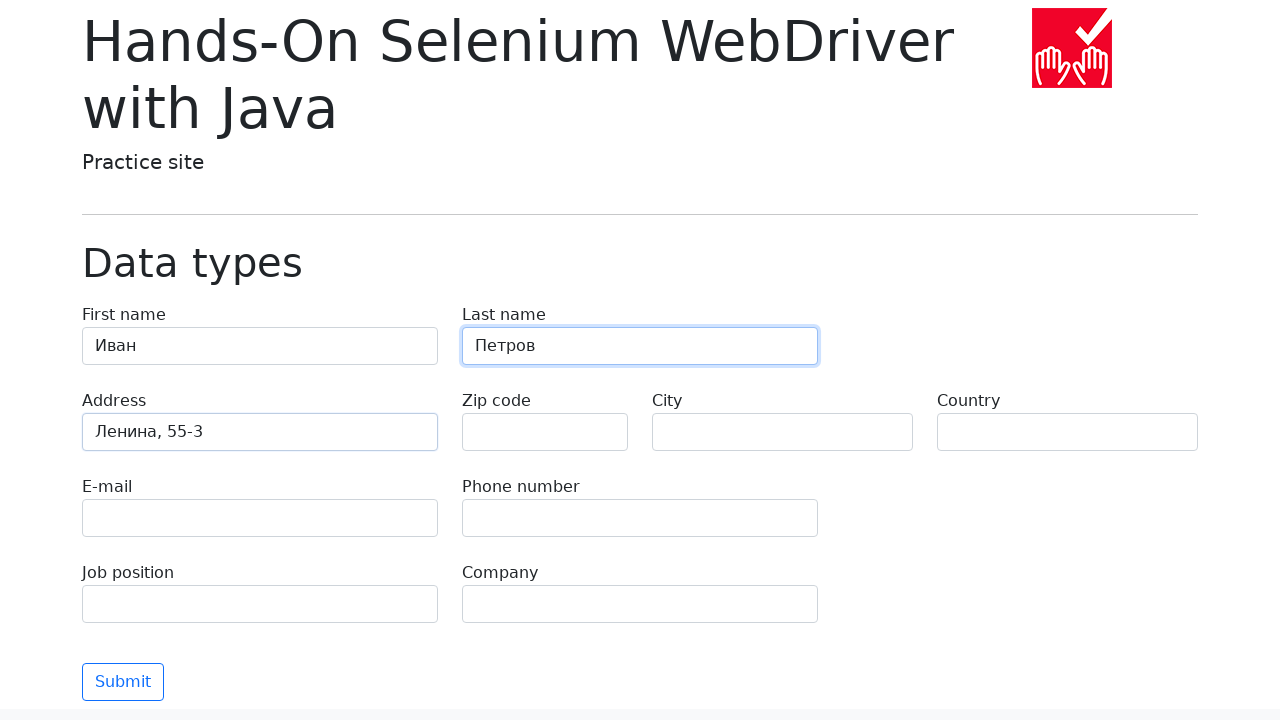

Filled email field with 'test@skypro.com' on input[name='e-mail']
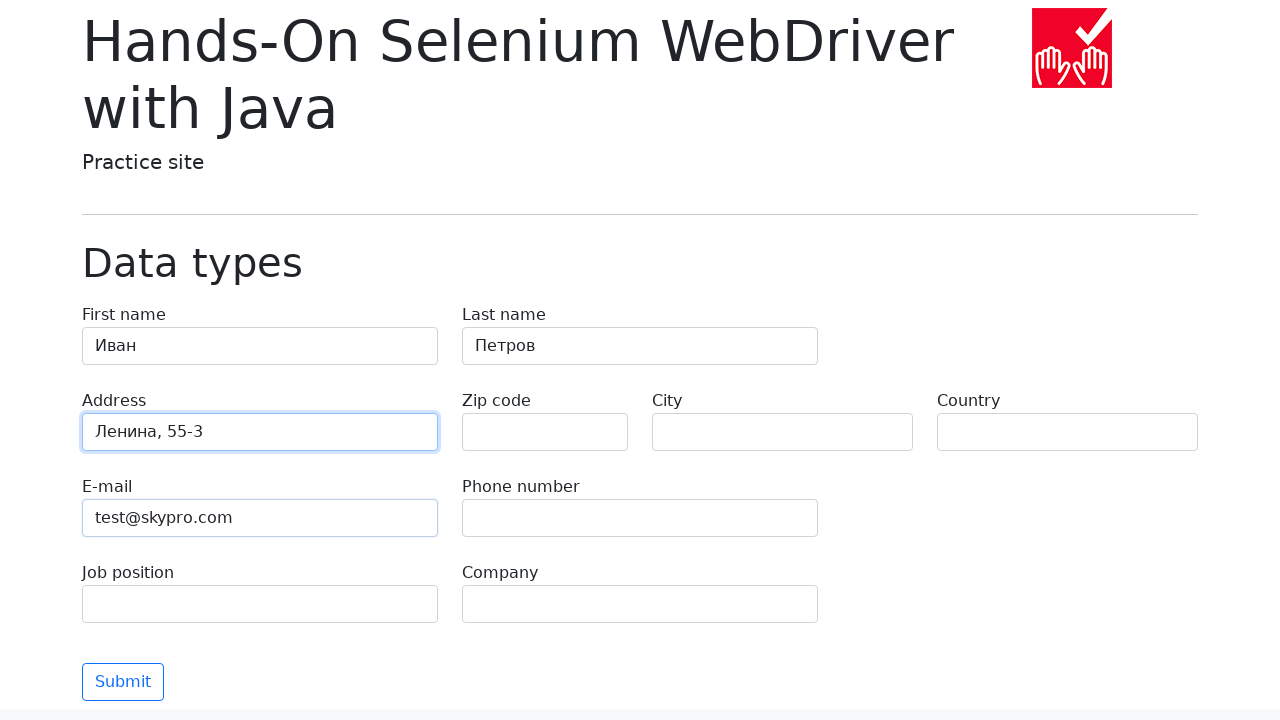

Filled phone field with '+7985899998787' on input[name='phone']
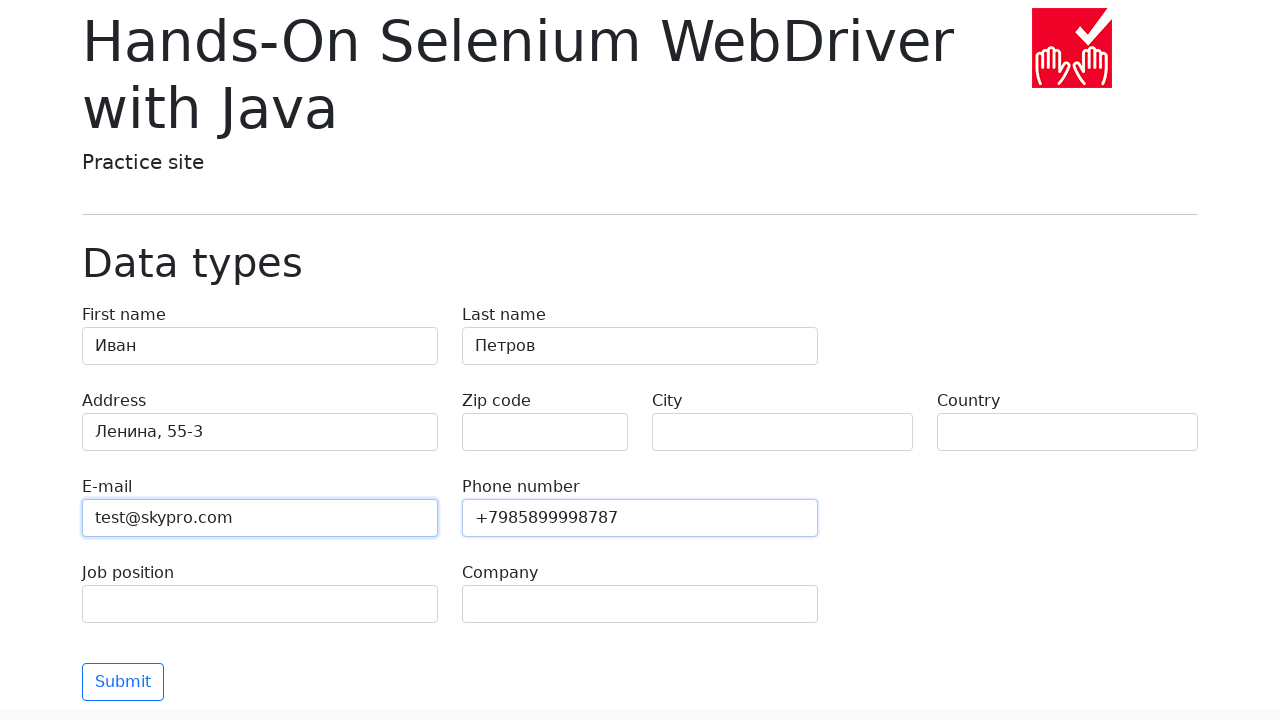

Left zip-code field empty on input[name='zip-code']
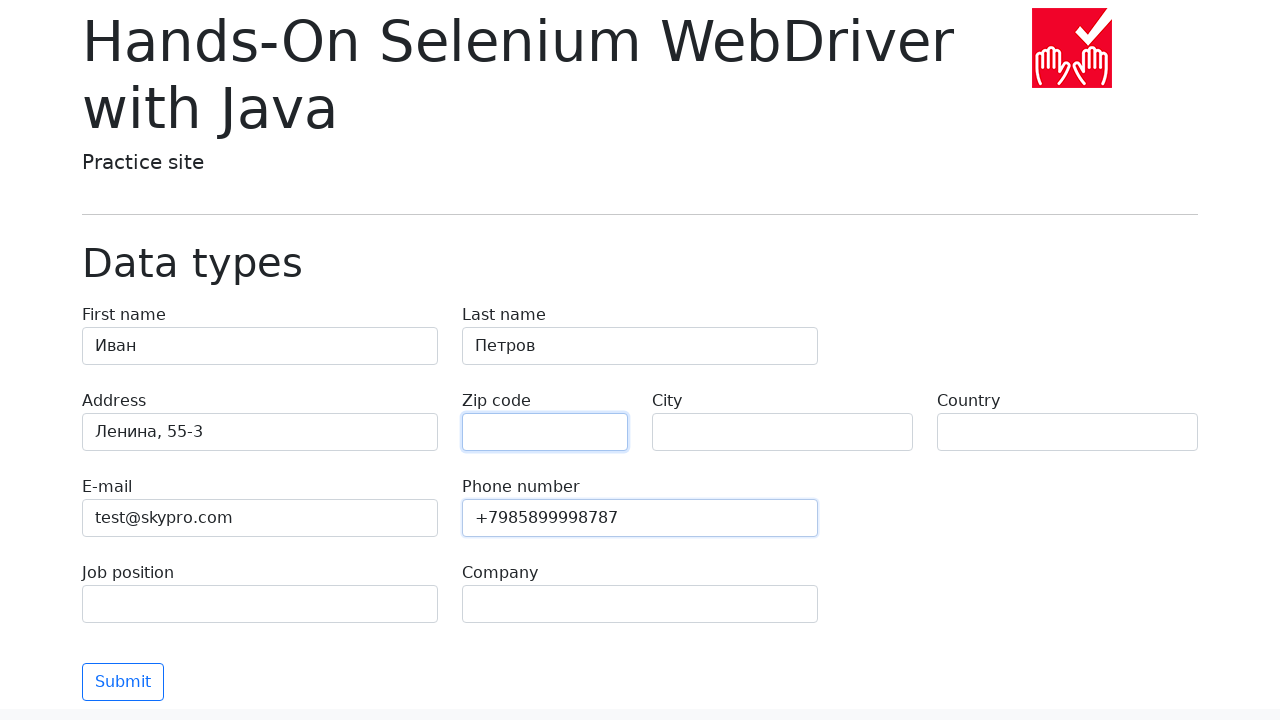

Filled city field with 'Москва' on input[name='city']
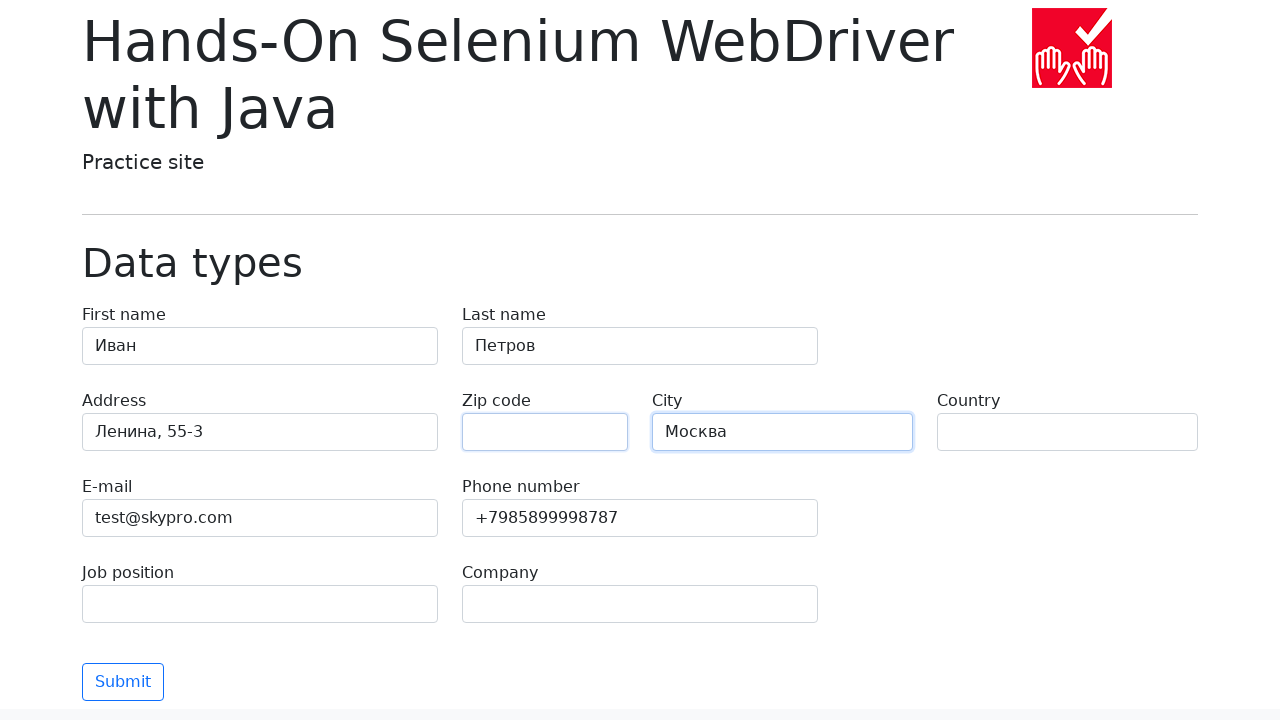

Filled country field with 'Россия' on input[name='country']
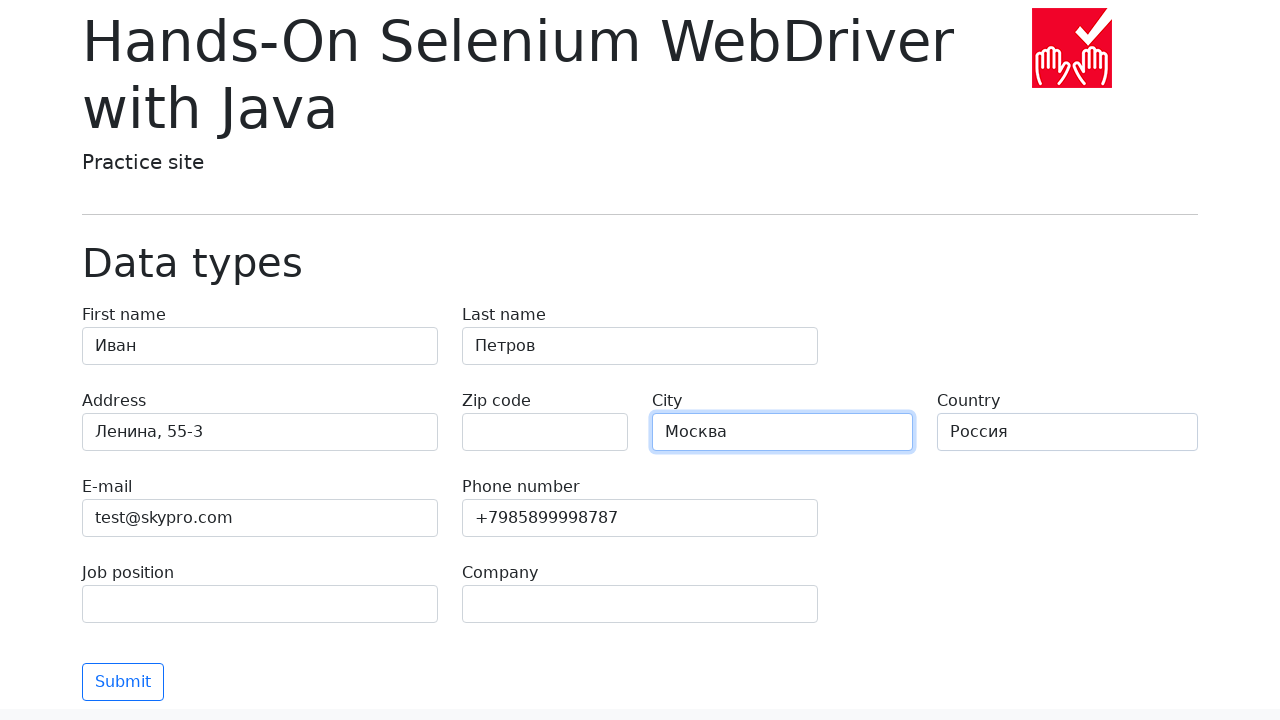

Filled job position field with 'QA' on input[name='job-position']
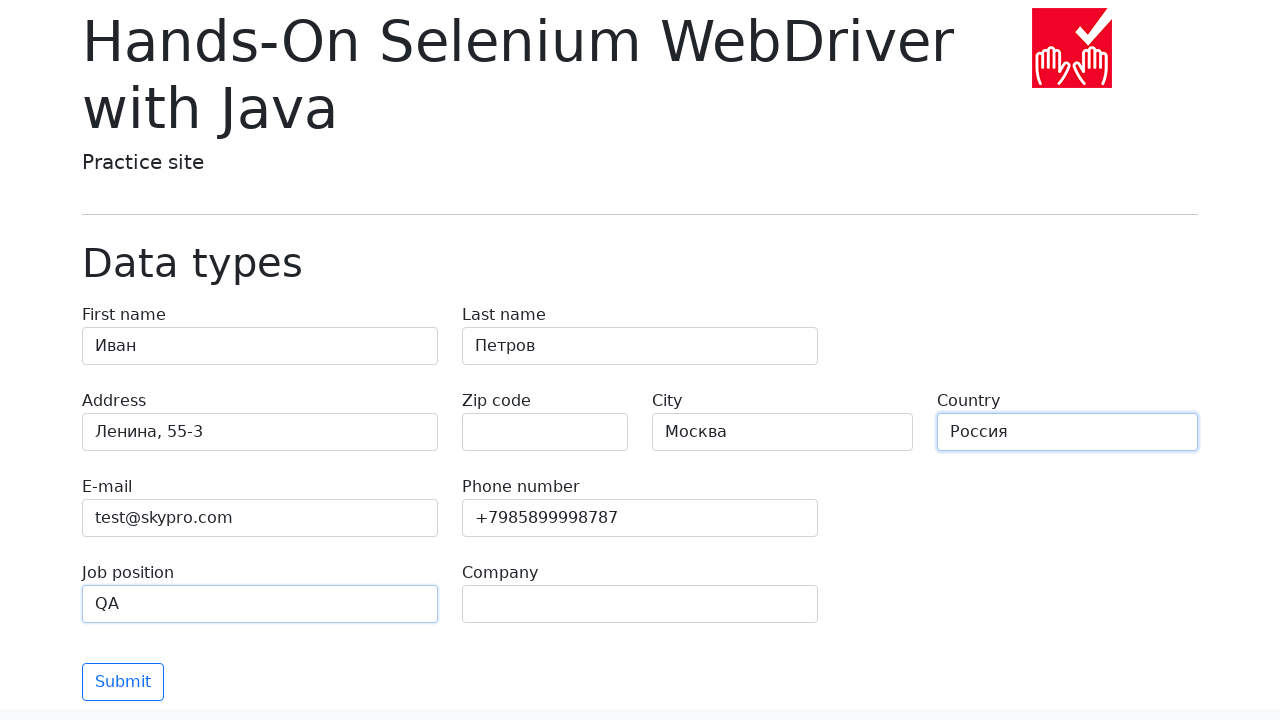

Filled company field with 'SkyPro' on input[name='company']
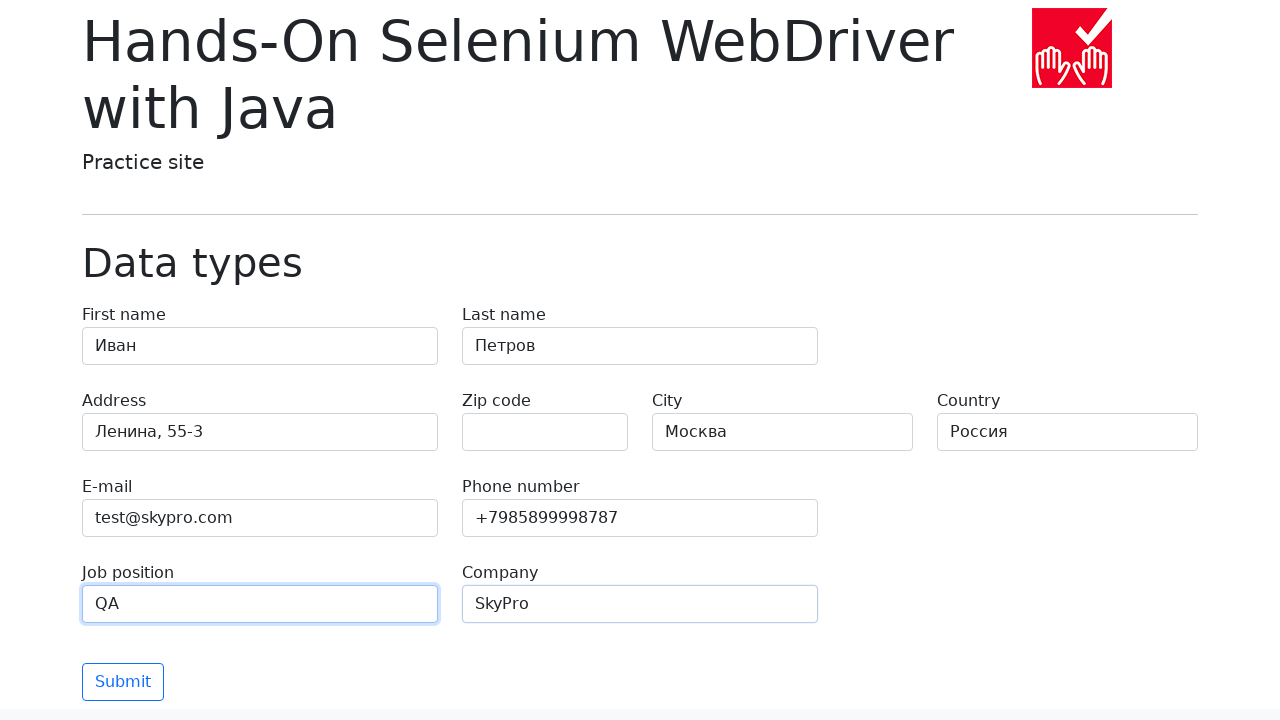

Clicked submit button to submit the form at (123, 682) on .btn-outline-primary
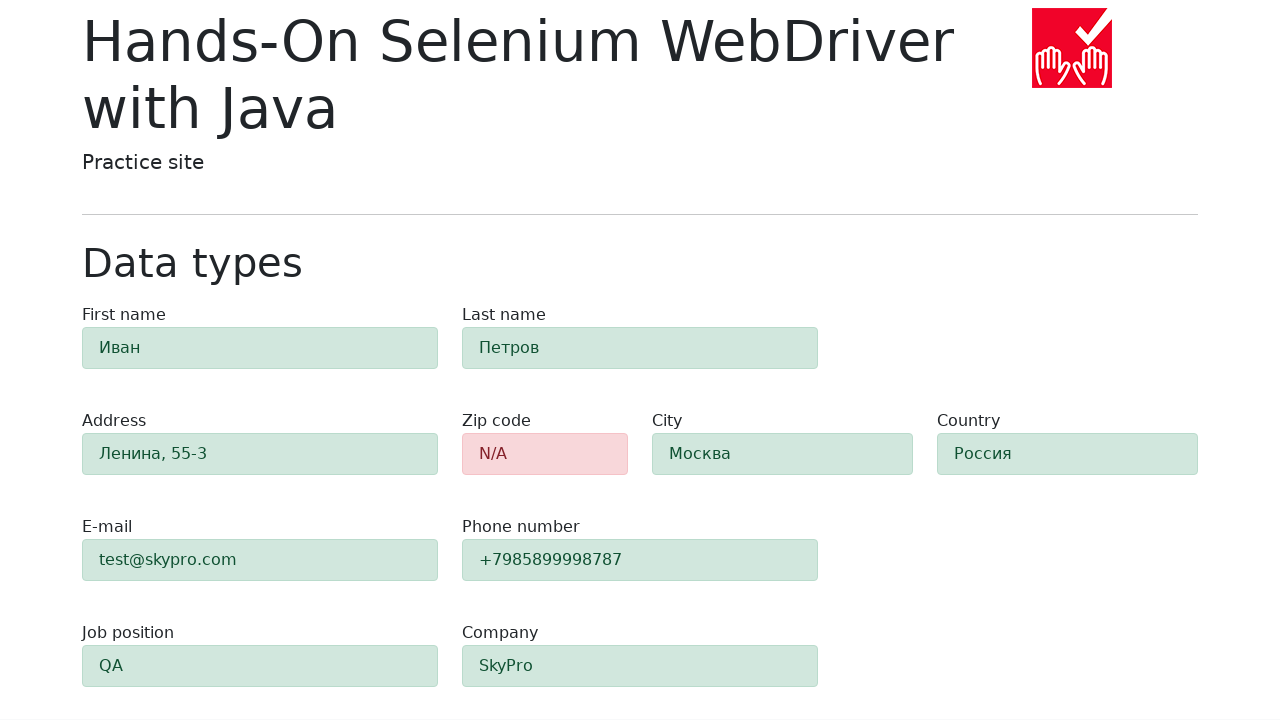

Verified first name field shows success validation
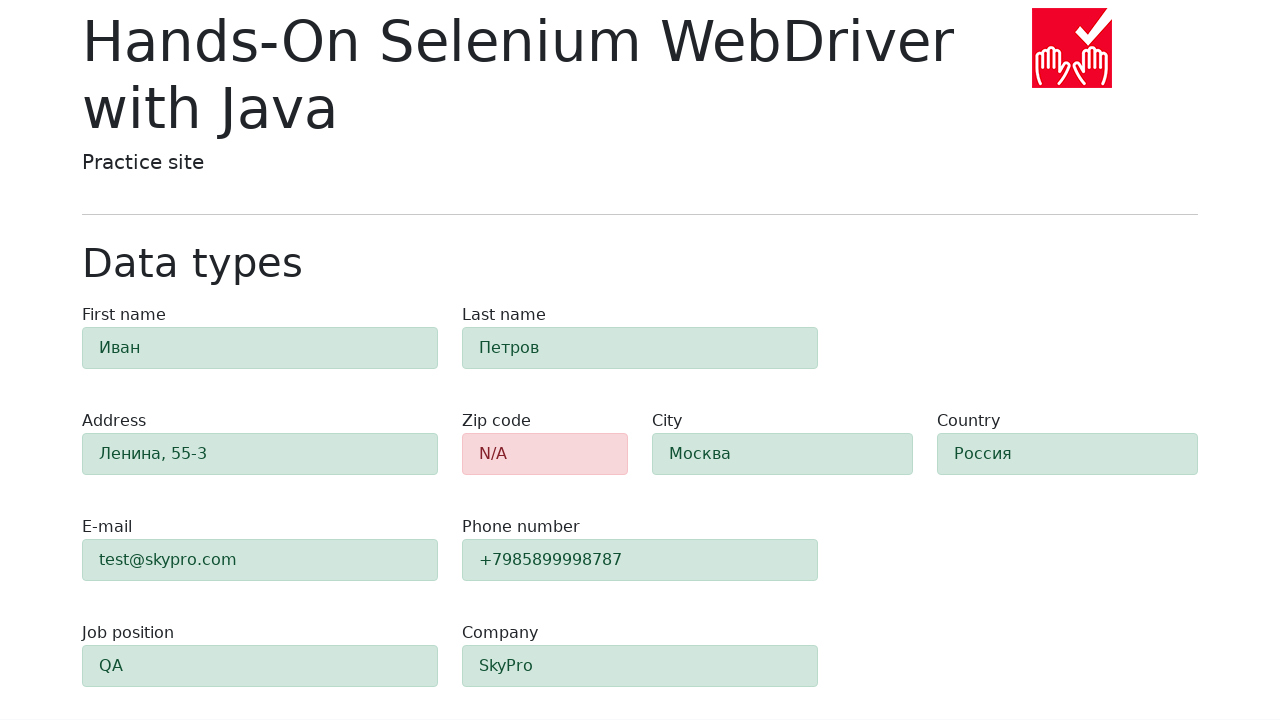

Verified last name field shows success validation
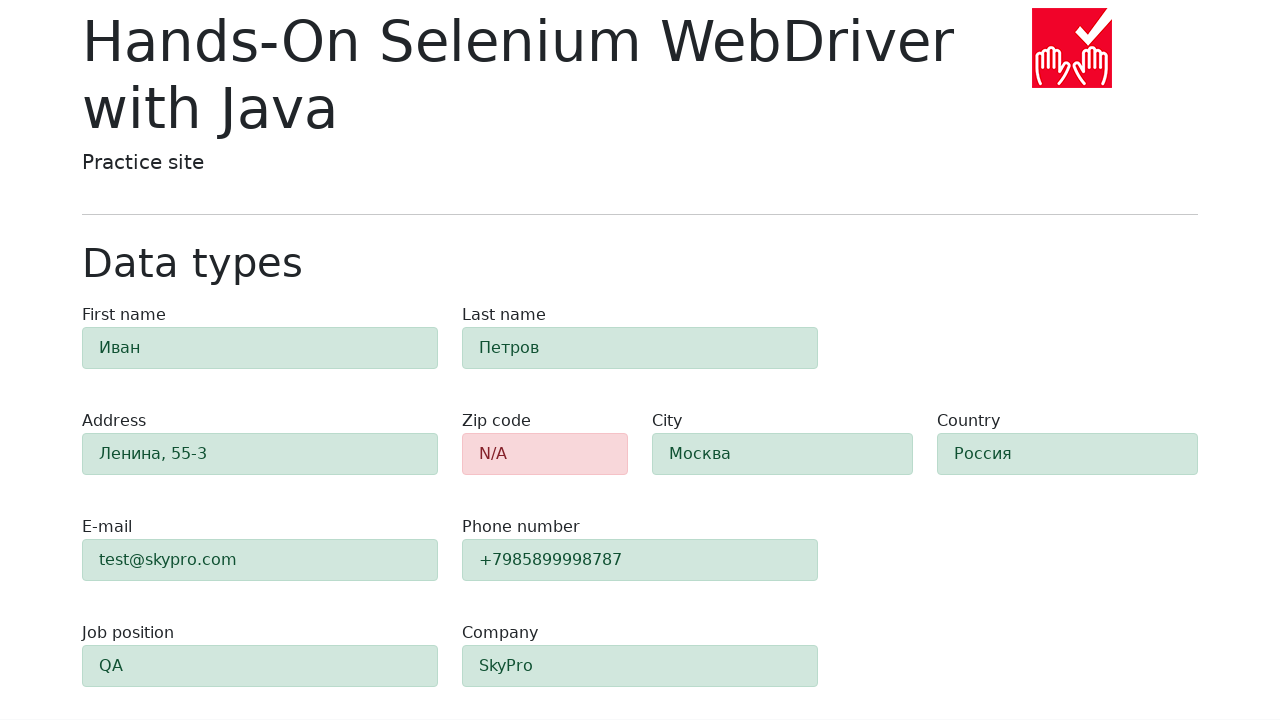

Verified address field shows success validation
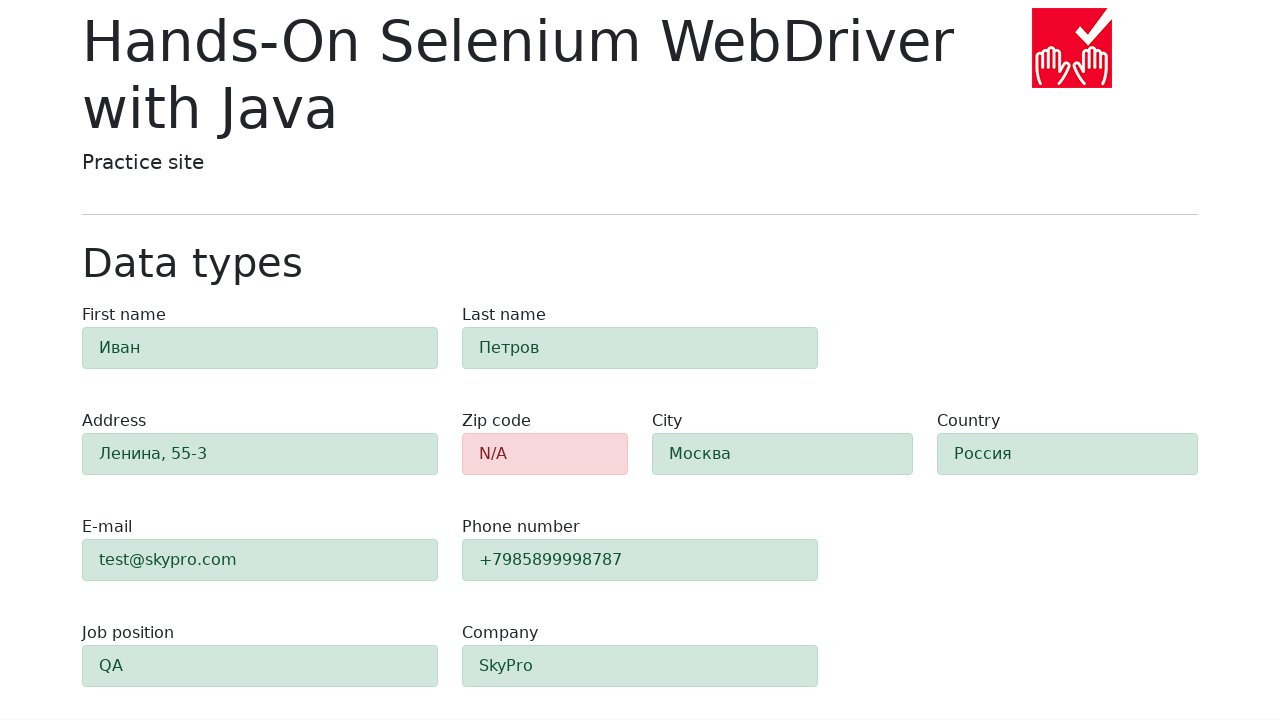

Verified email field shows success validation
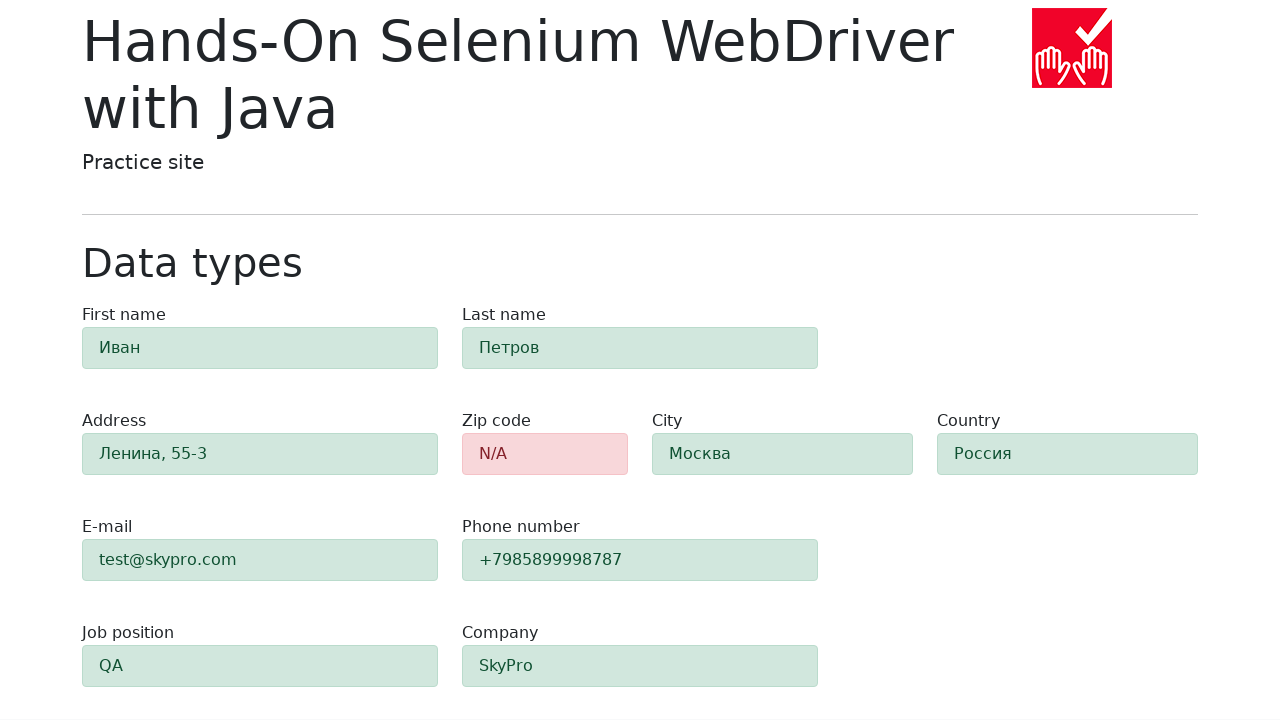

Verified phone field shows success validation
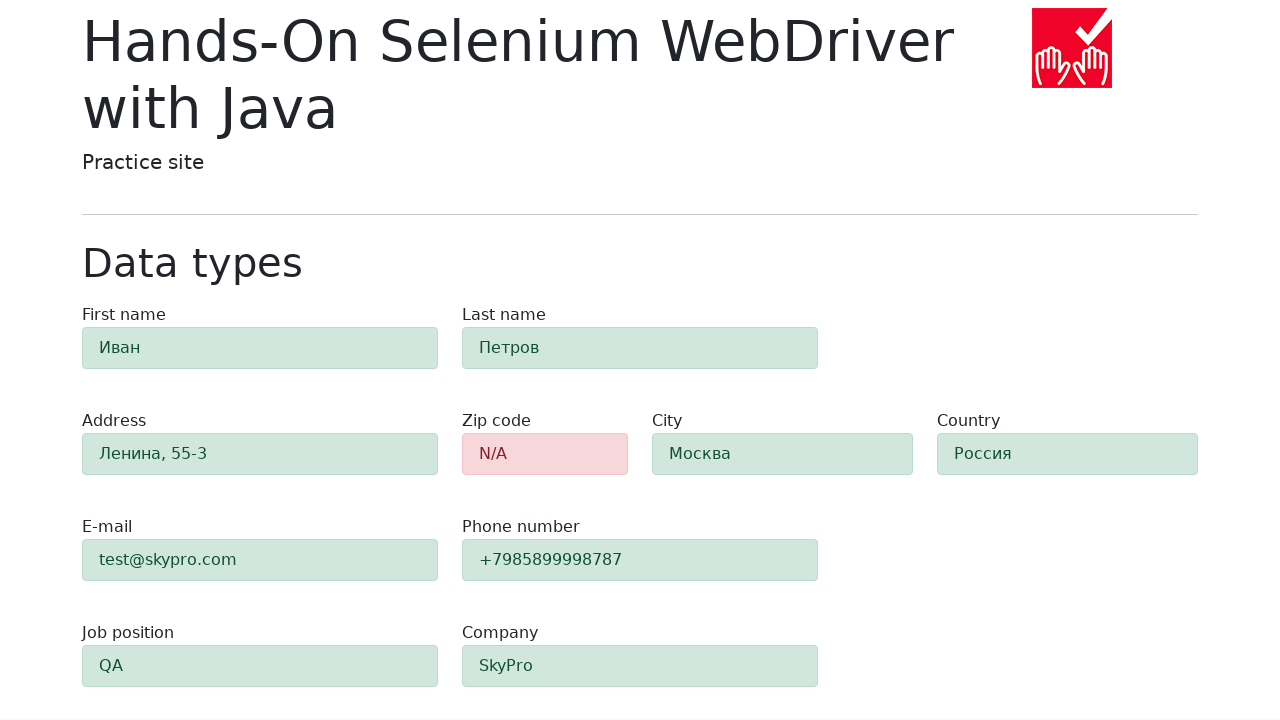

Verified zip-code field shows danger validation as expected
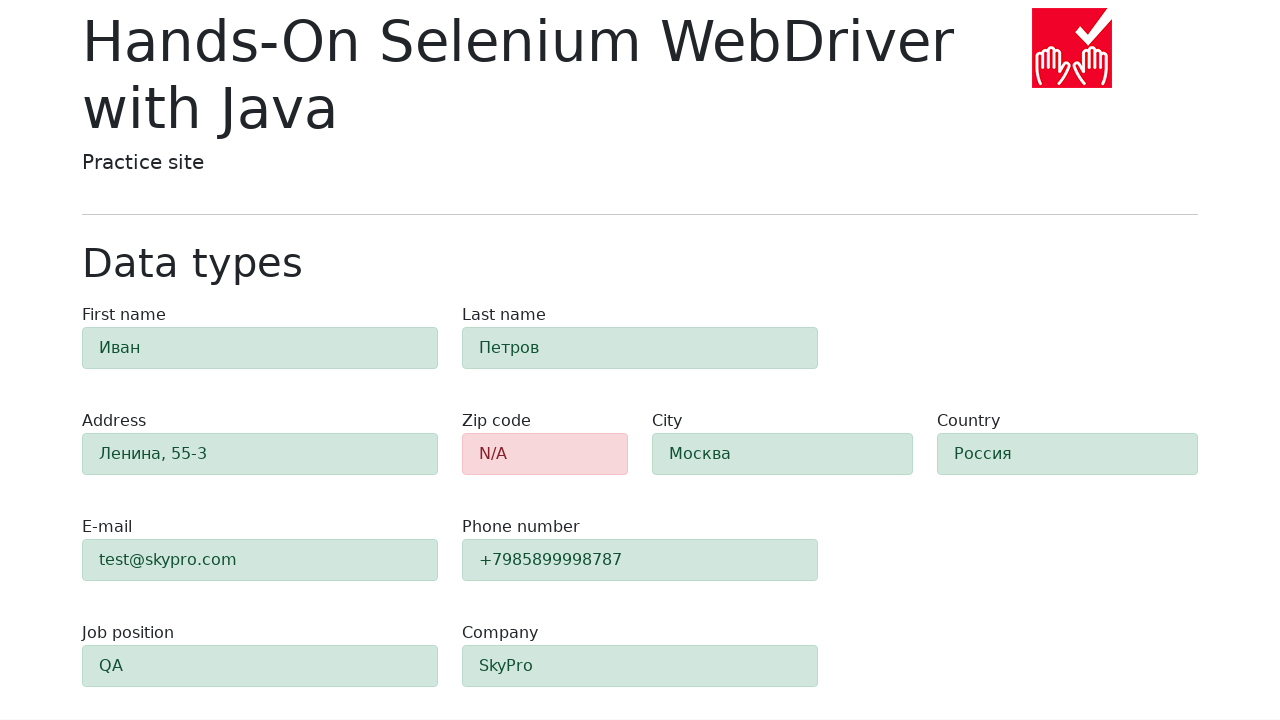

Verified city field shows success validation
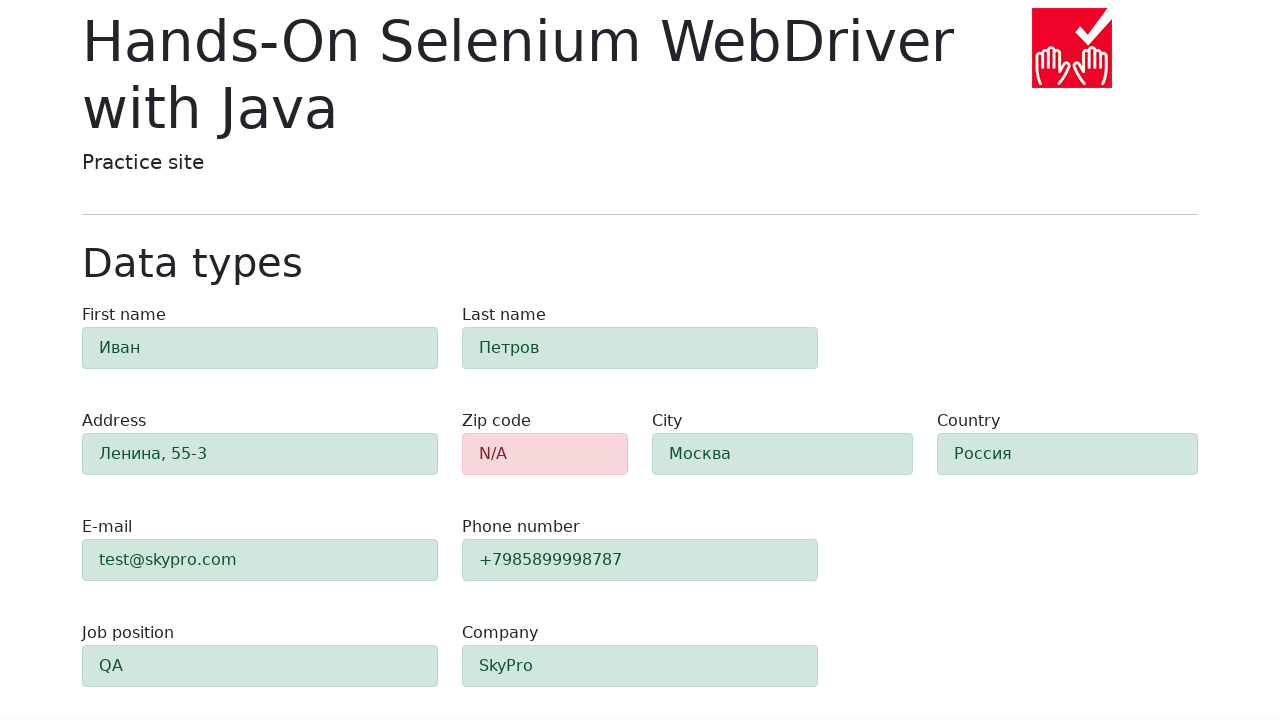

Verified country field shows success validation
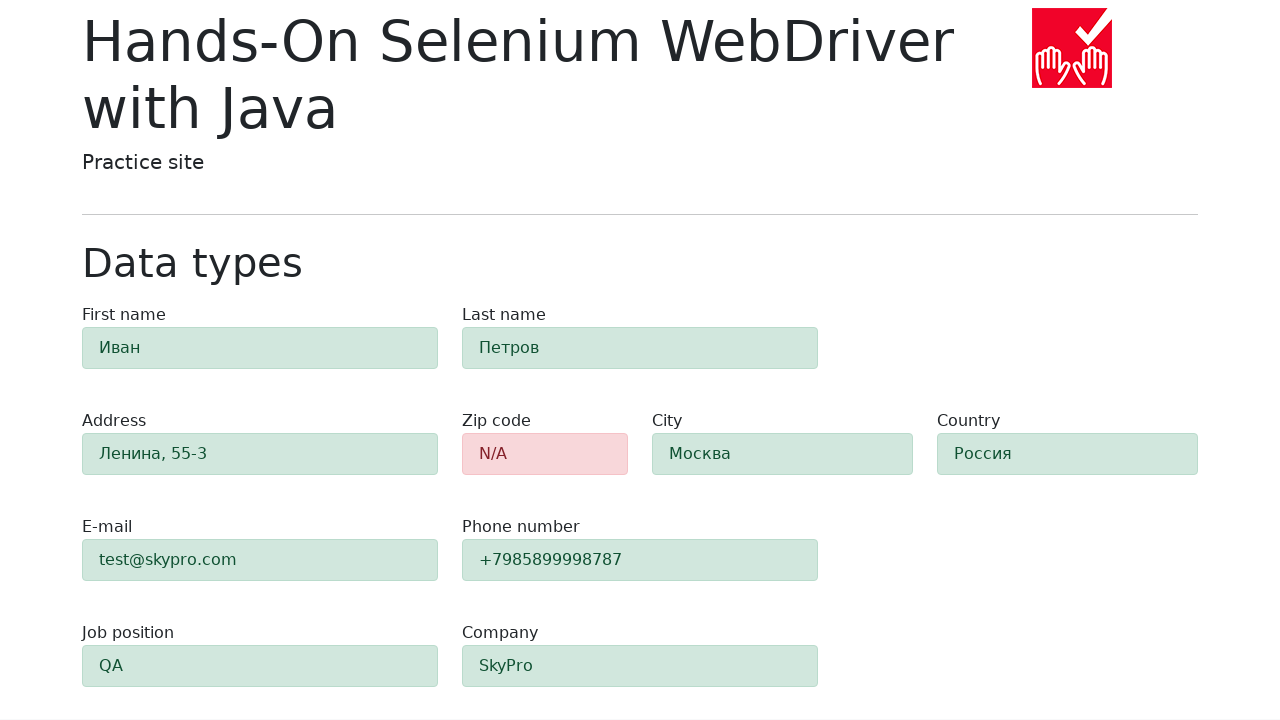

Verified job position field shows success validation
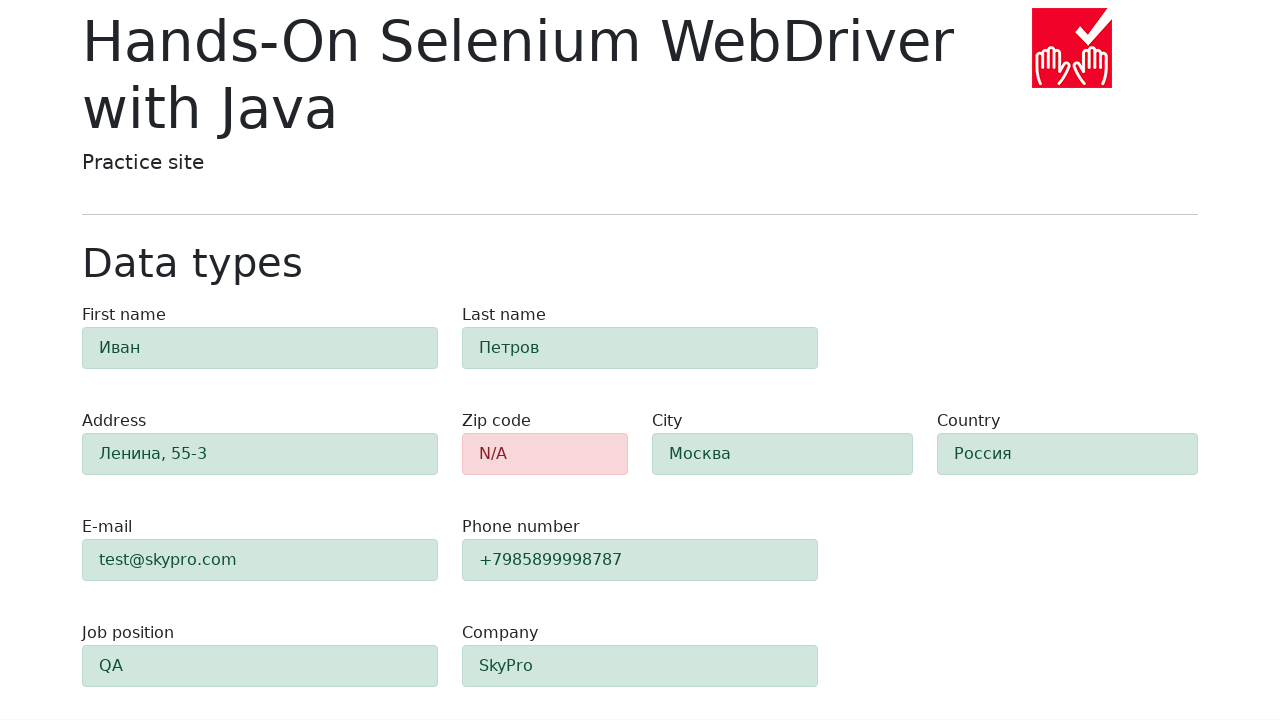

Verified company field shows success validation
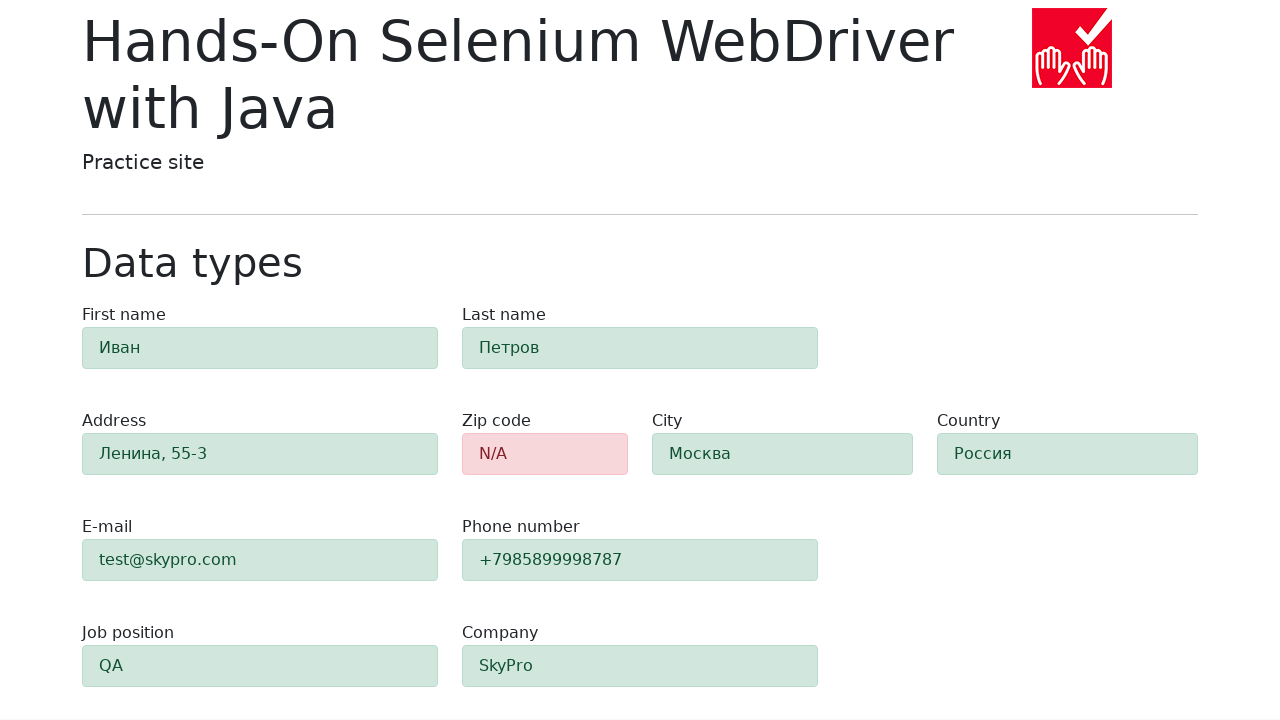

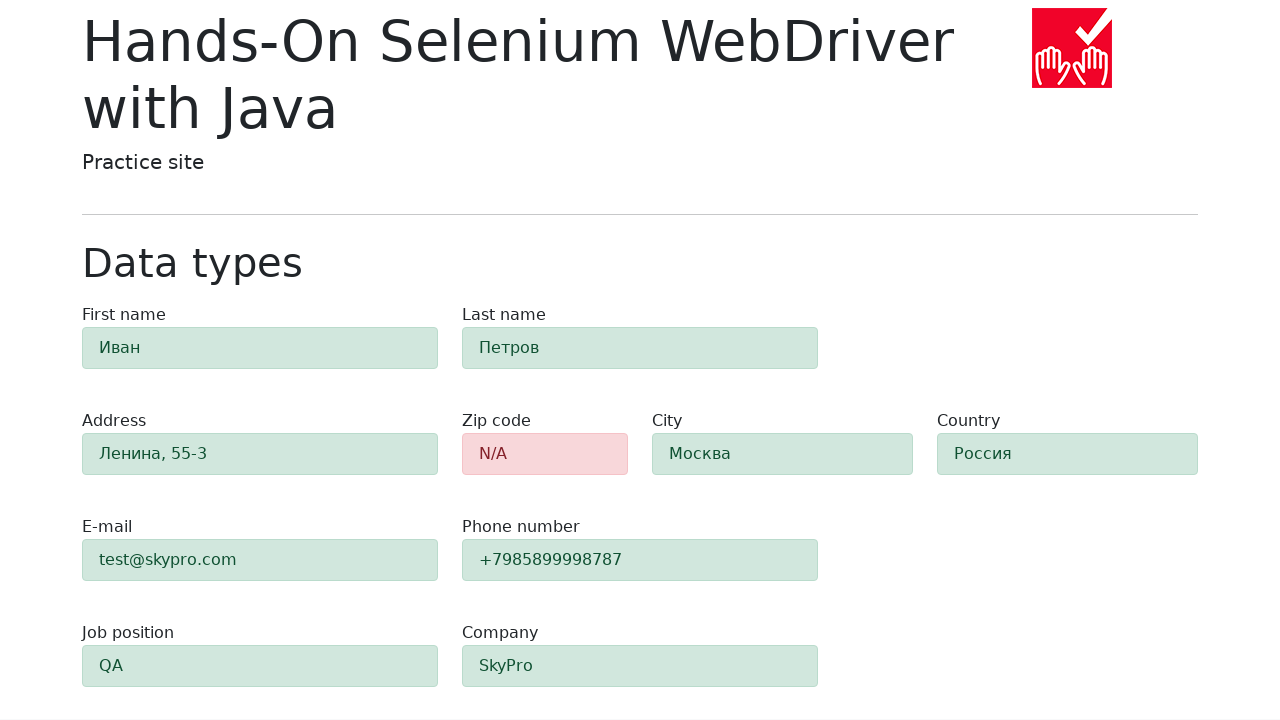